Tests drag-and-drop functionality on the jQuery UI demo page by dragging an element to a drop target within an iframe, then navigates to the Selectable demo page.

Starting URL: https://jqueryui.com/droppable/

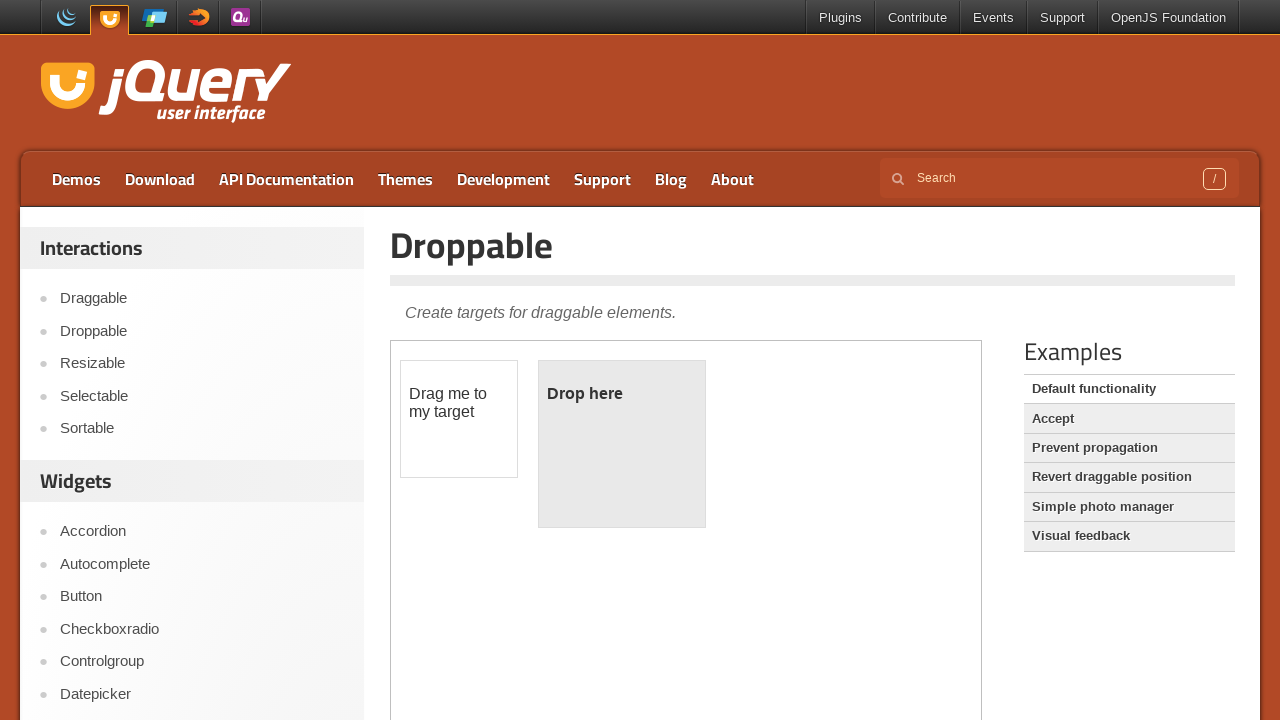

Located the iframe containing the drag-and-drop demo
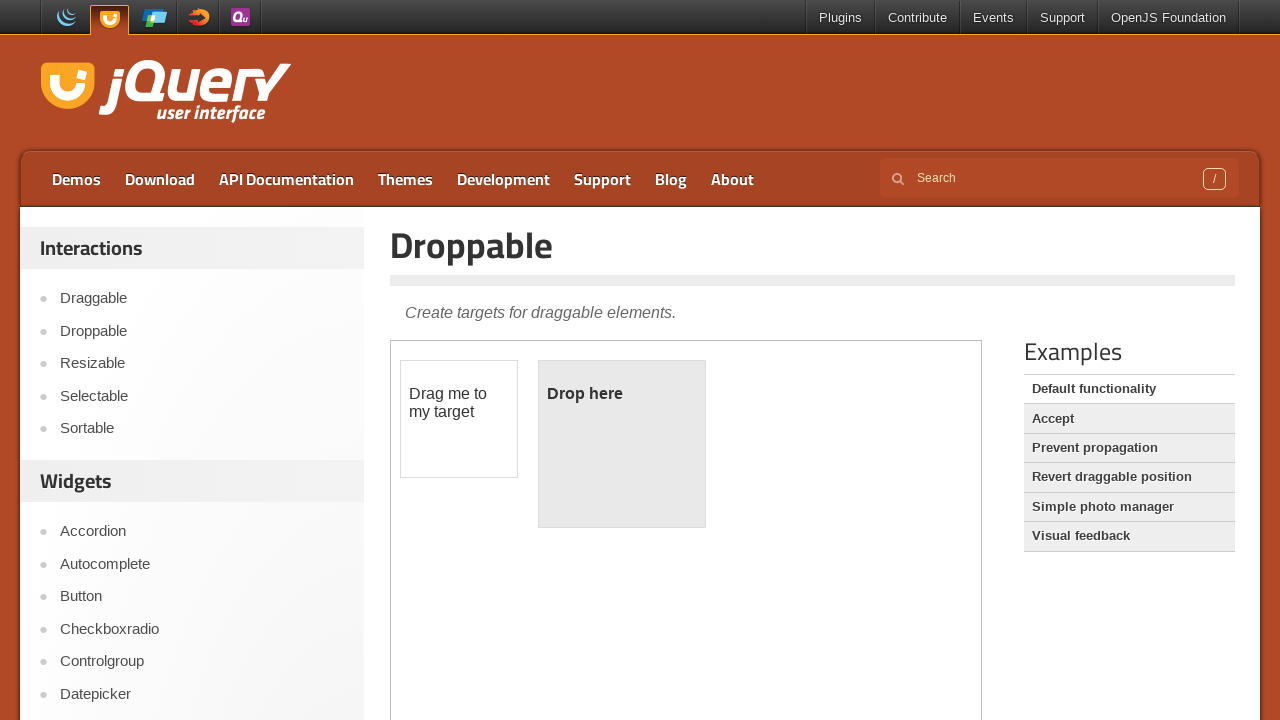

Located the draggable element within the iframe
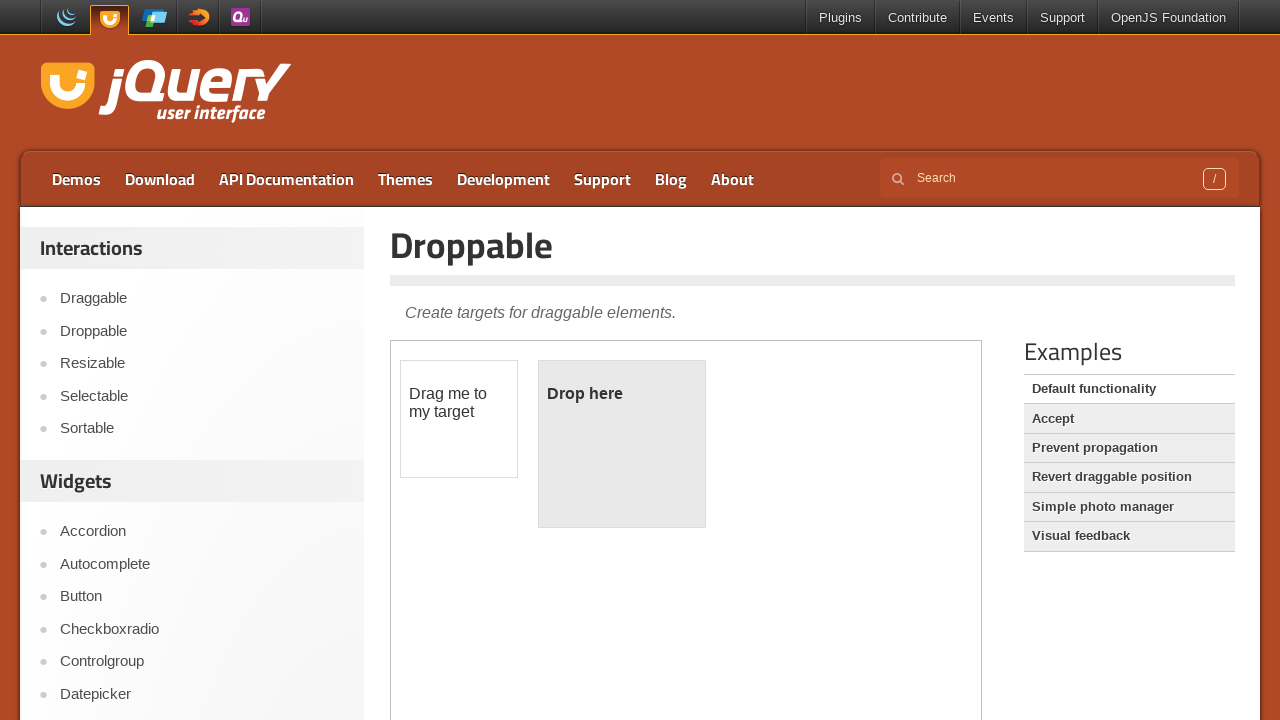

Located the droppable target element within the iframe
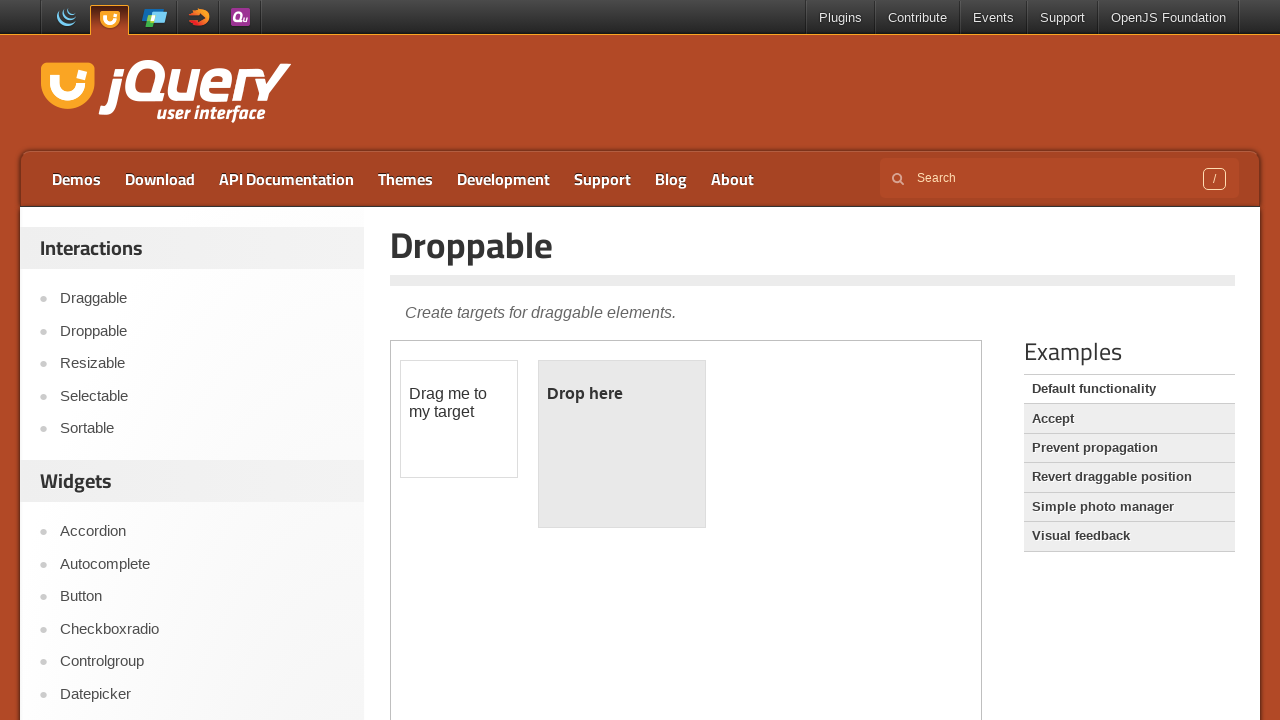

Dragged the element to the drop target at (622, 444)
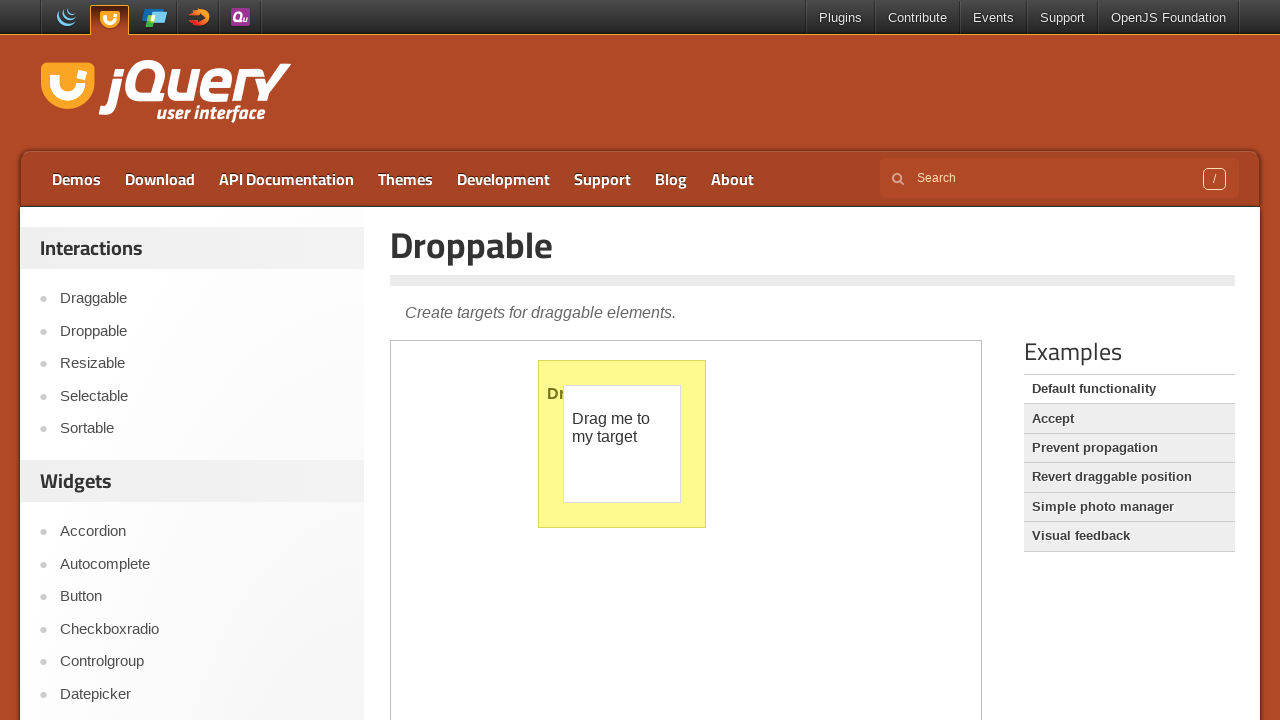

Clicked on Selectable link to navigate to the Selectable demo page at (202, 396) on text=Selectable
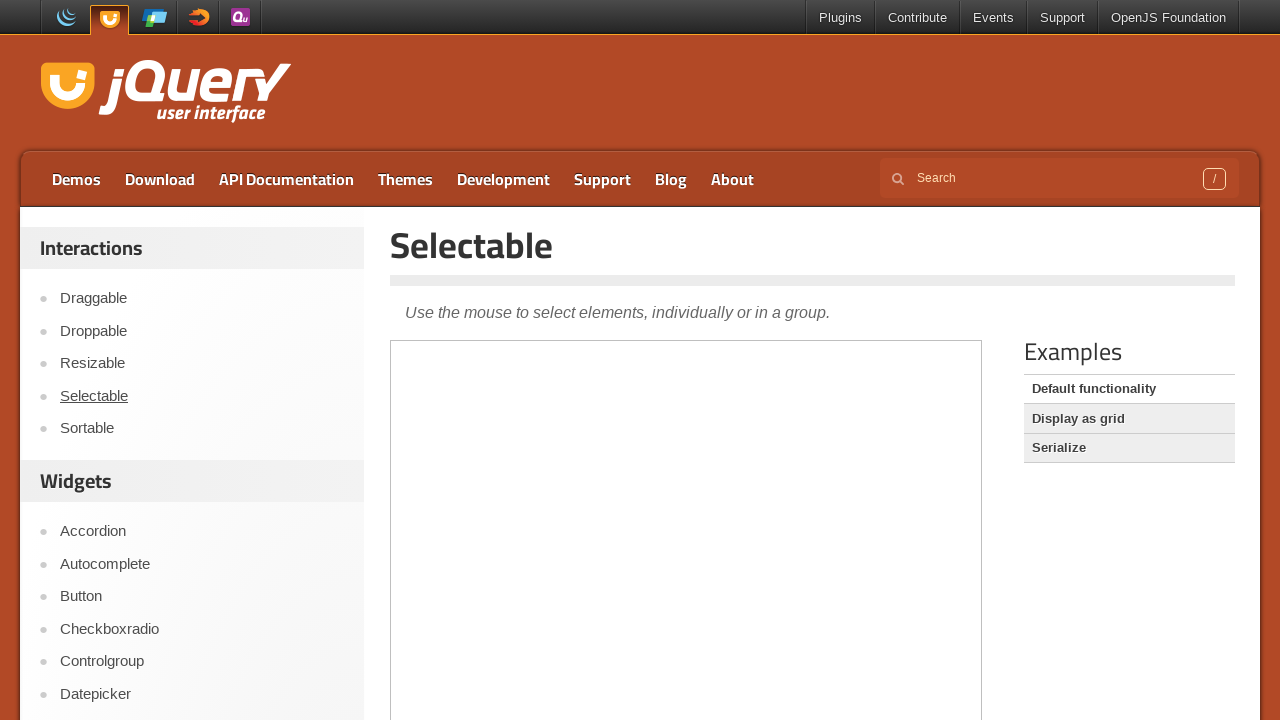

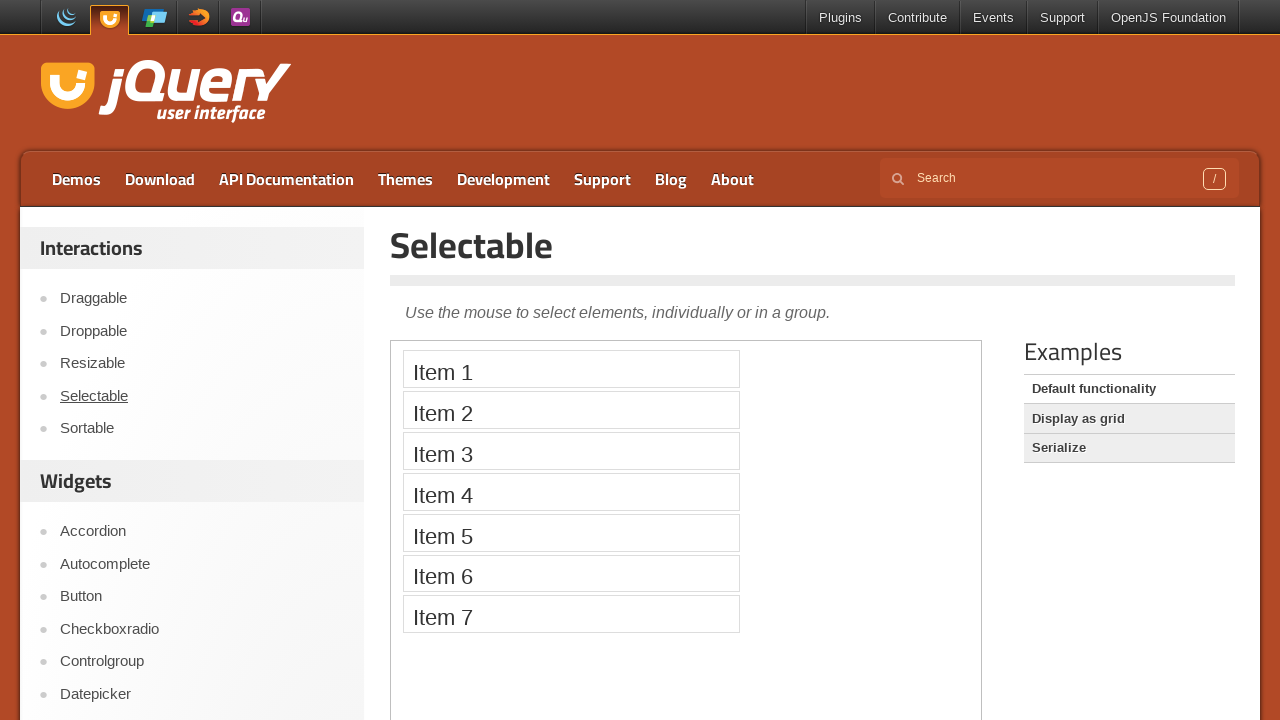